Tests the OrangeHRM homepage email signup form by entering an email address and clicking the submit button, then fills another email field on a subsequent form.

Starting URL: https://www.orangehrm.com/

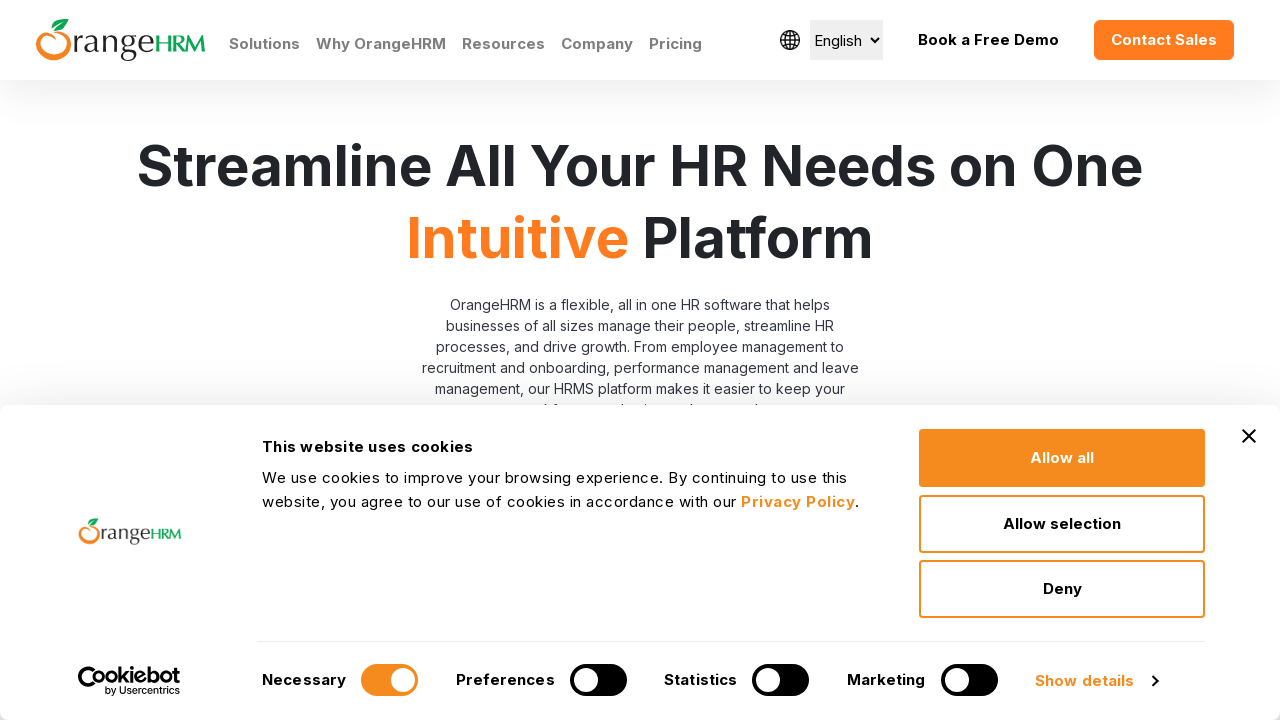

Filled email field on OrangeHRM homepage with testuser2847@gmail.com on input[name='EmailHomePage']
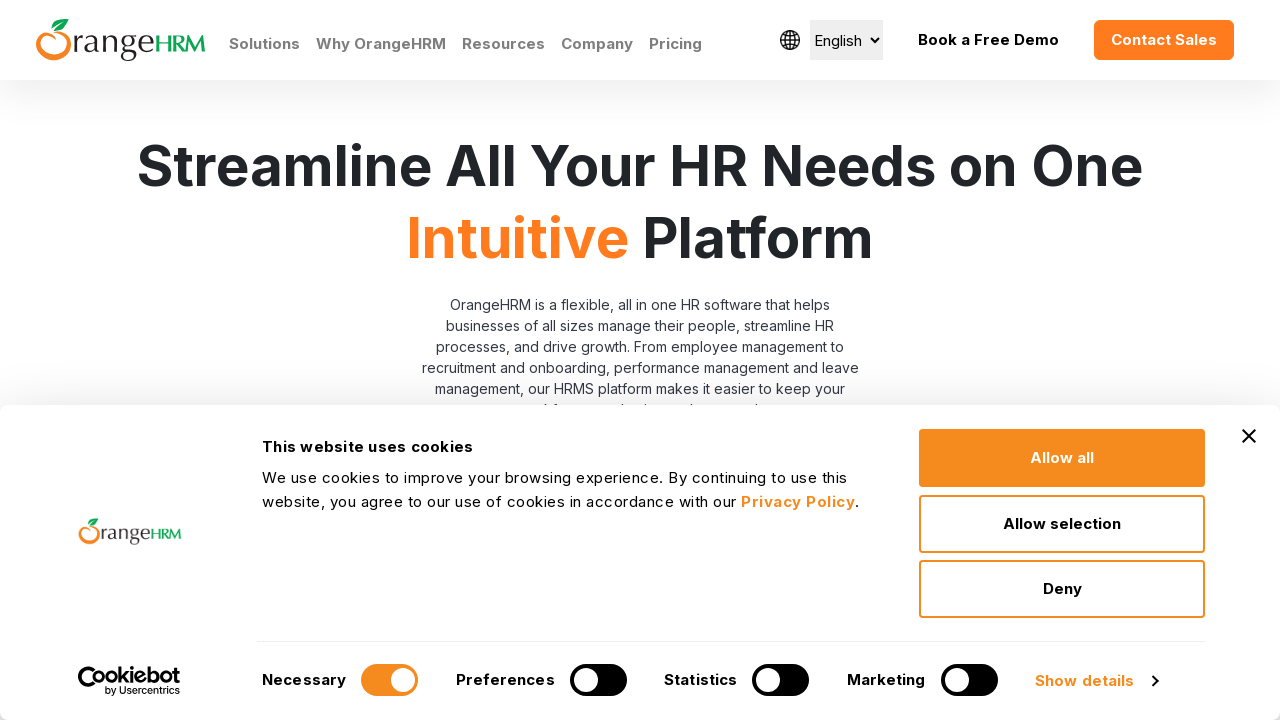

Clicked submit button on homepage email signup form at (717, 360) on input[type='submit']
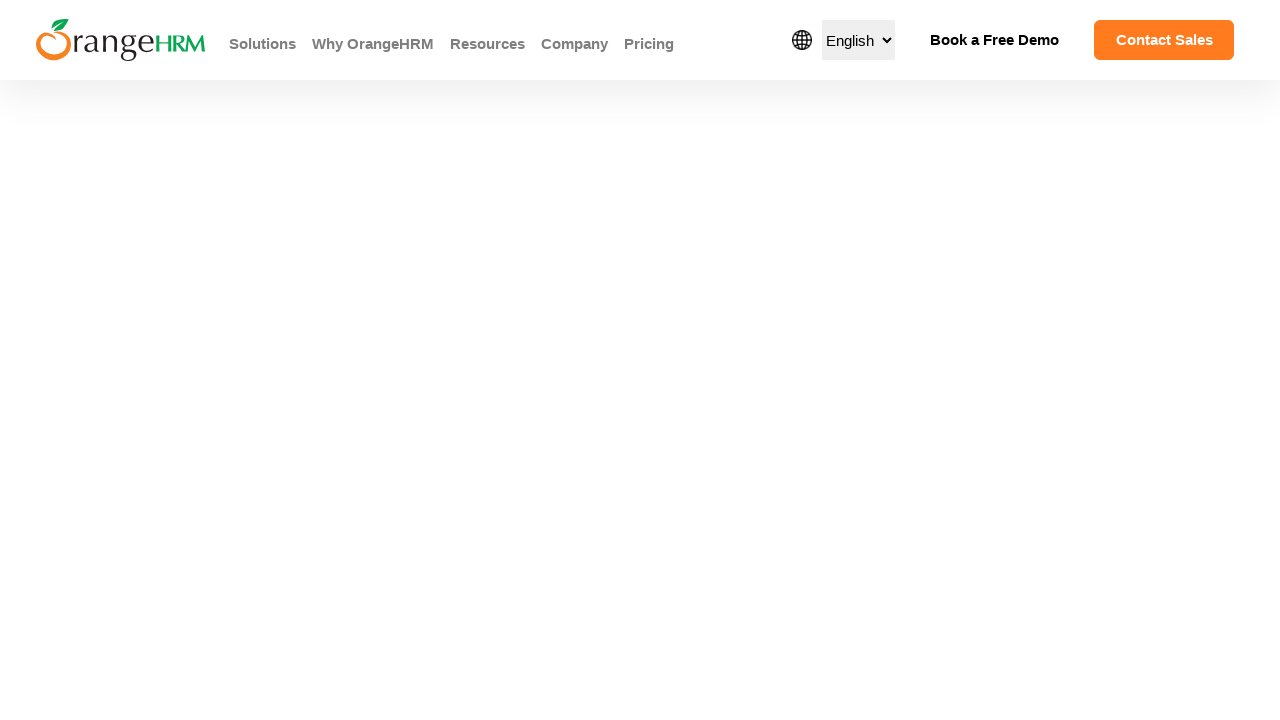

Waited for next page to load (networkidle)
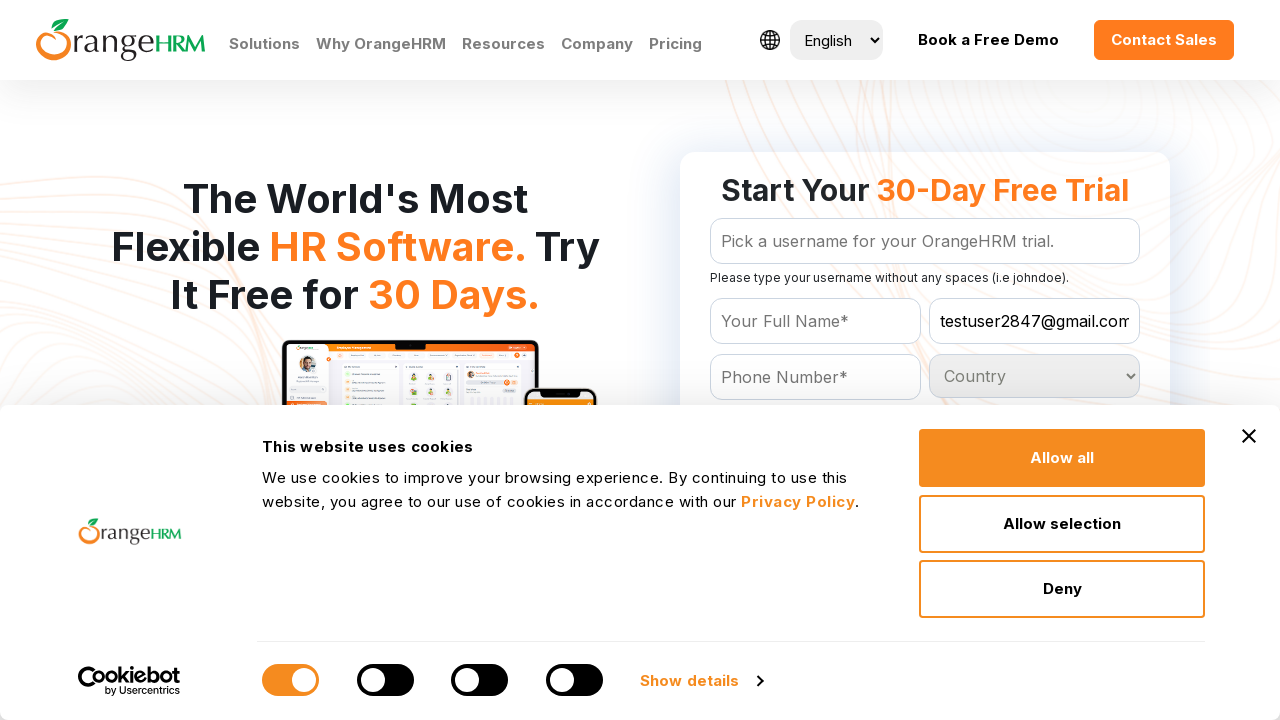

Filled email field on subsequent form with testuser2847@gmail.com on fieldset input[type='email'], fieldset input[type='text']
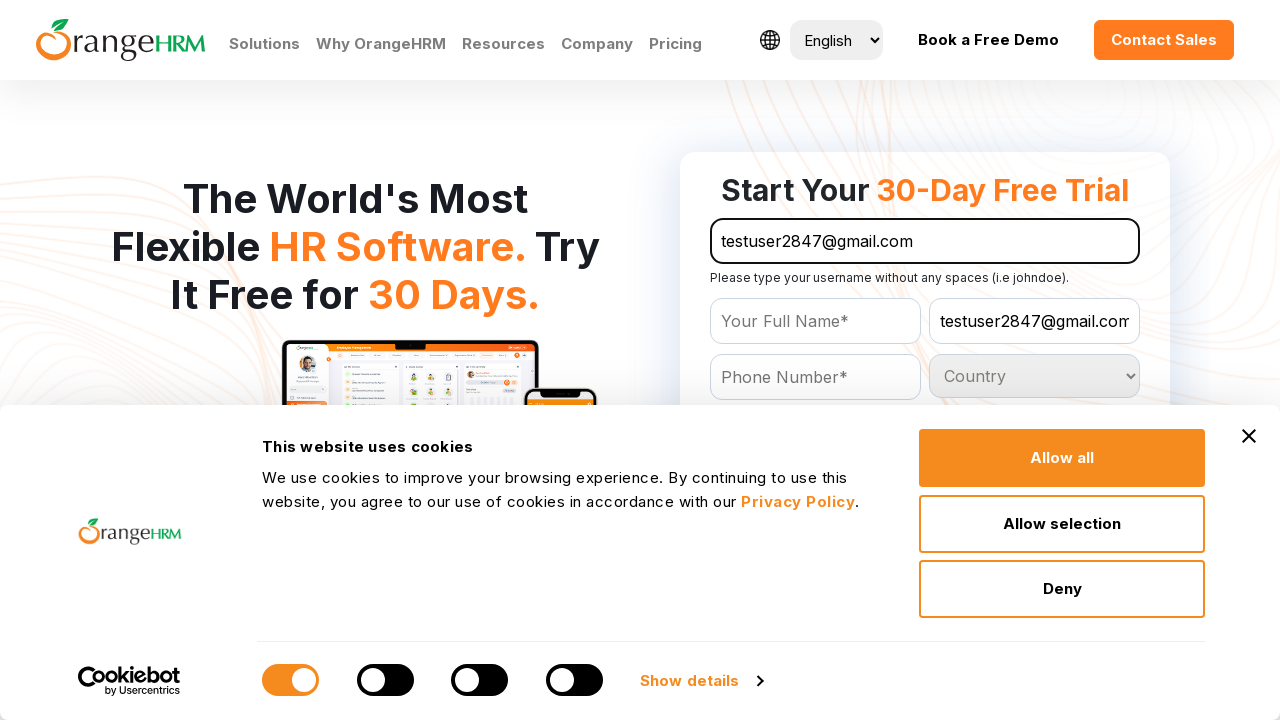

Waited 2 seconds for form processing
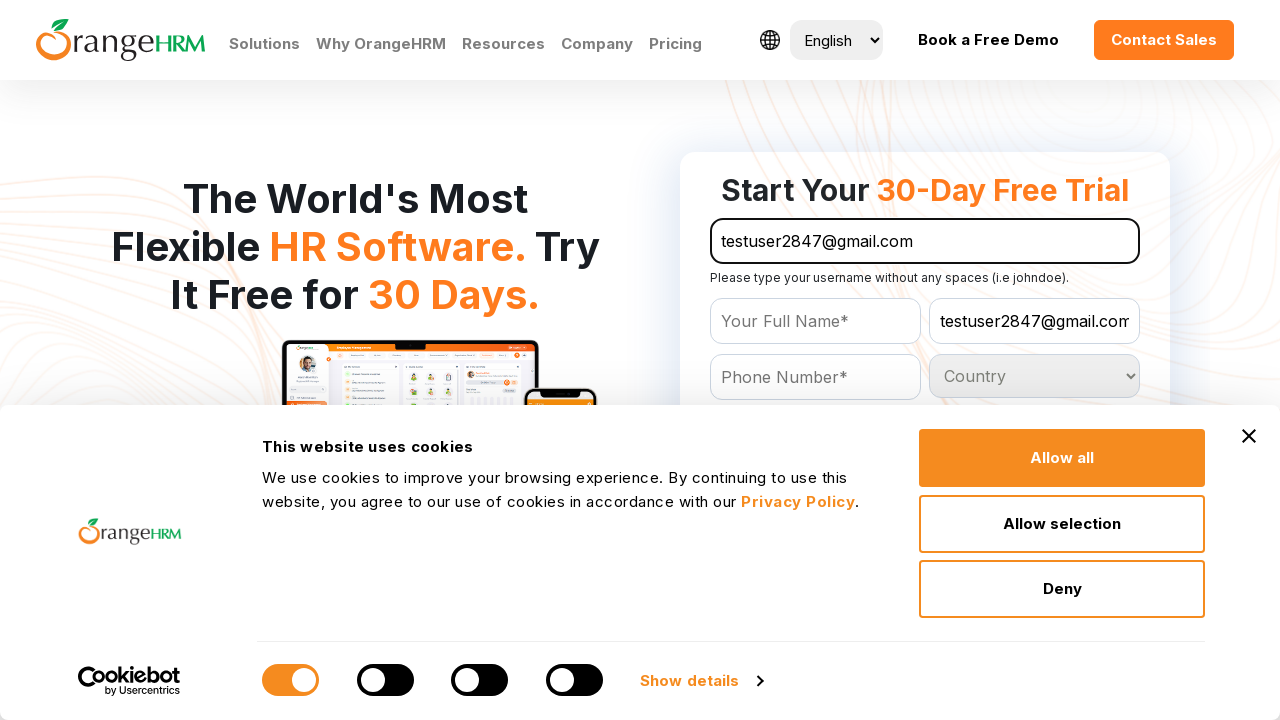

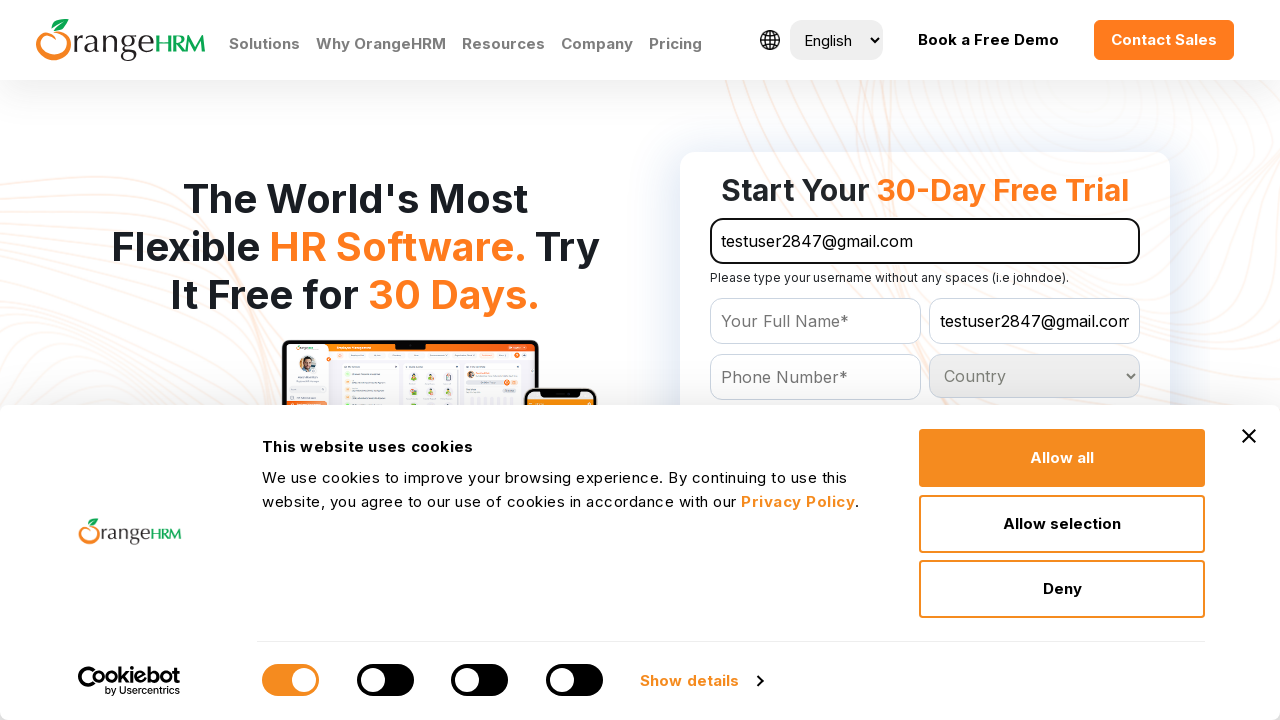